Tests adding jQuery Growl notifications to a page by injecting jQuery and jQuery Growl libraries via JavaScript, then displaying a notification message on the page.

Starting URL: http://the-internet.herokuapp.com

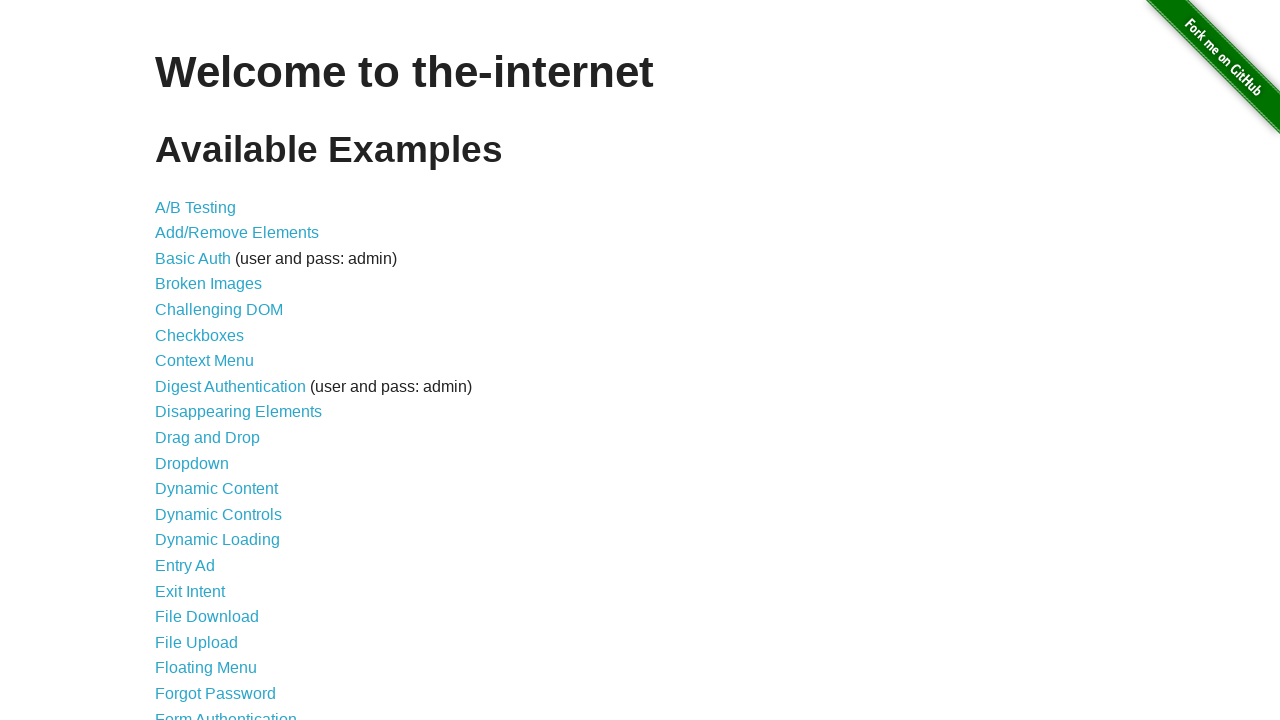

Injected jQuery library into page
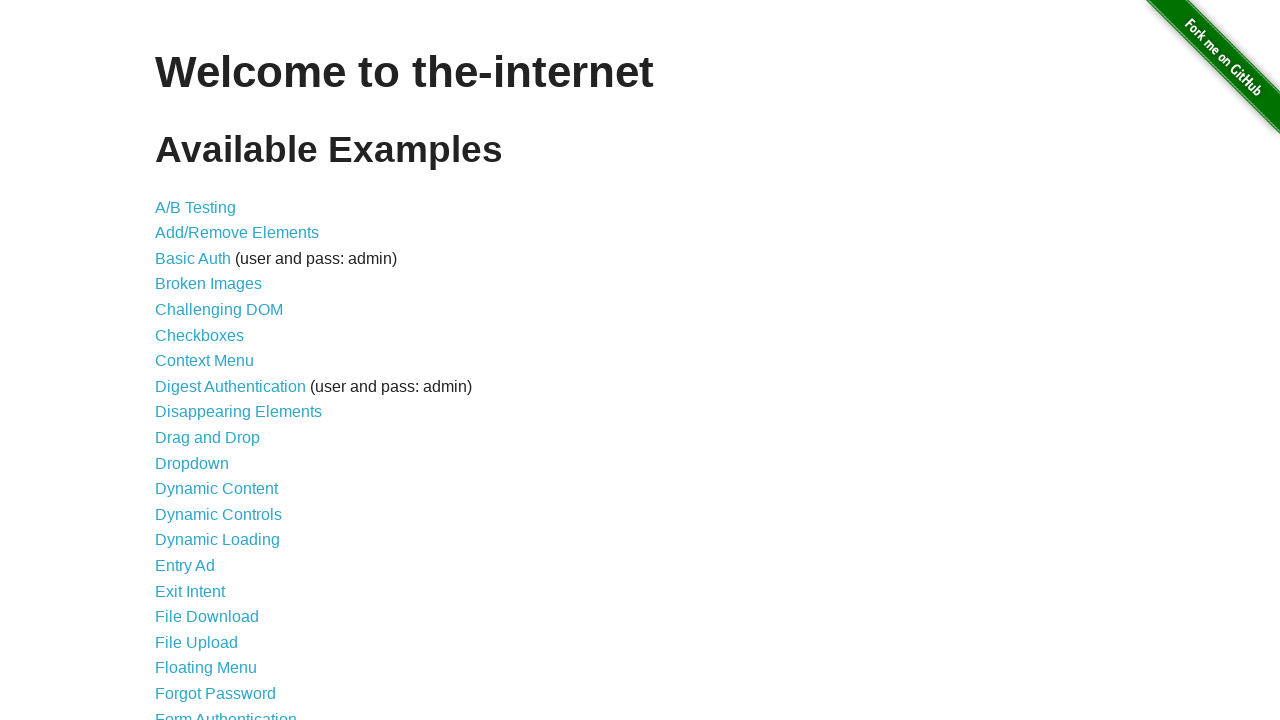

jQuery library loaded successfully
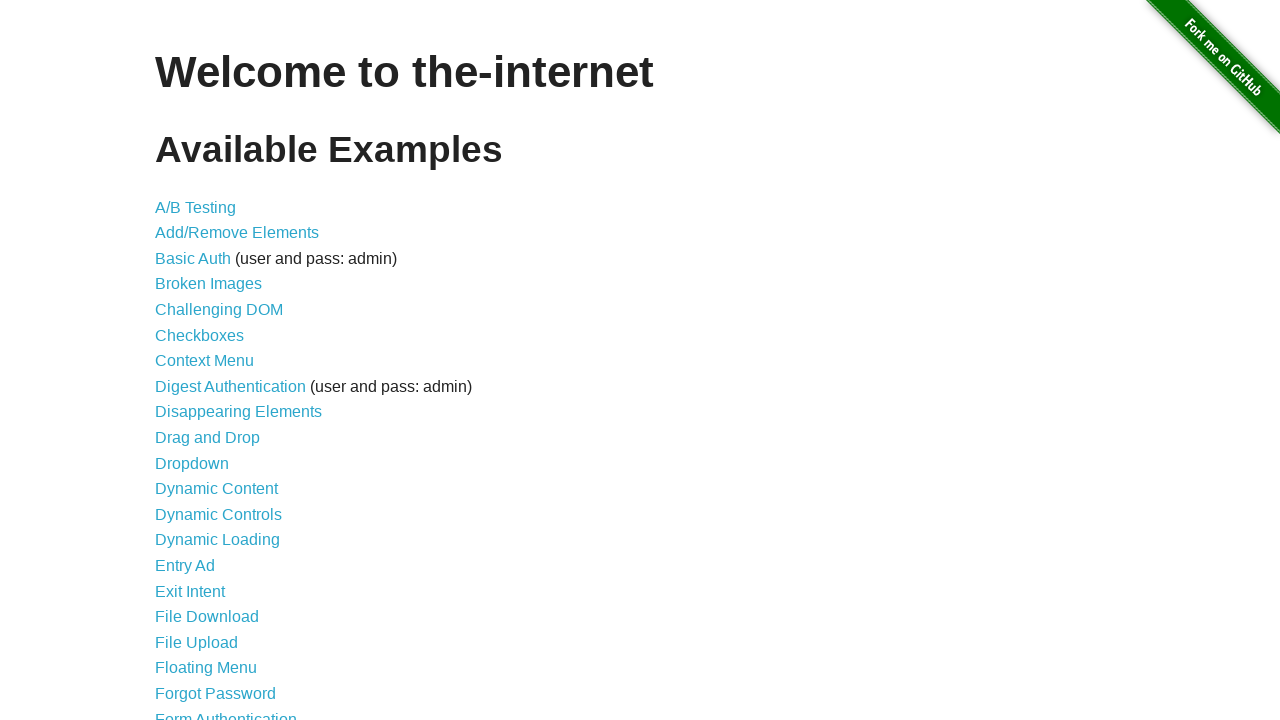

Injected jQuery Growl library into page
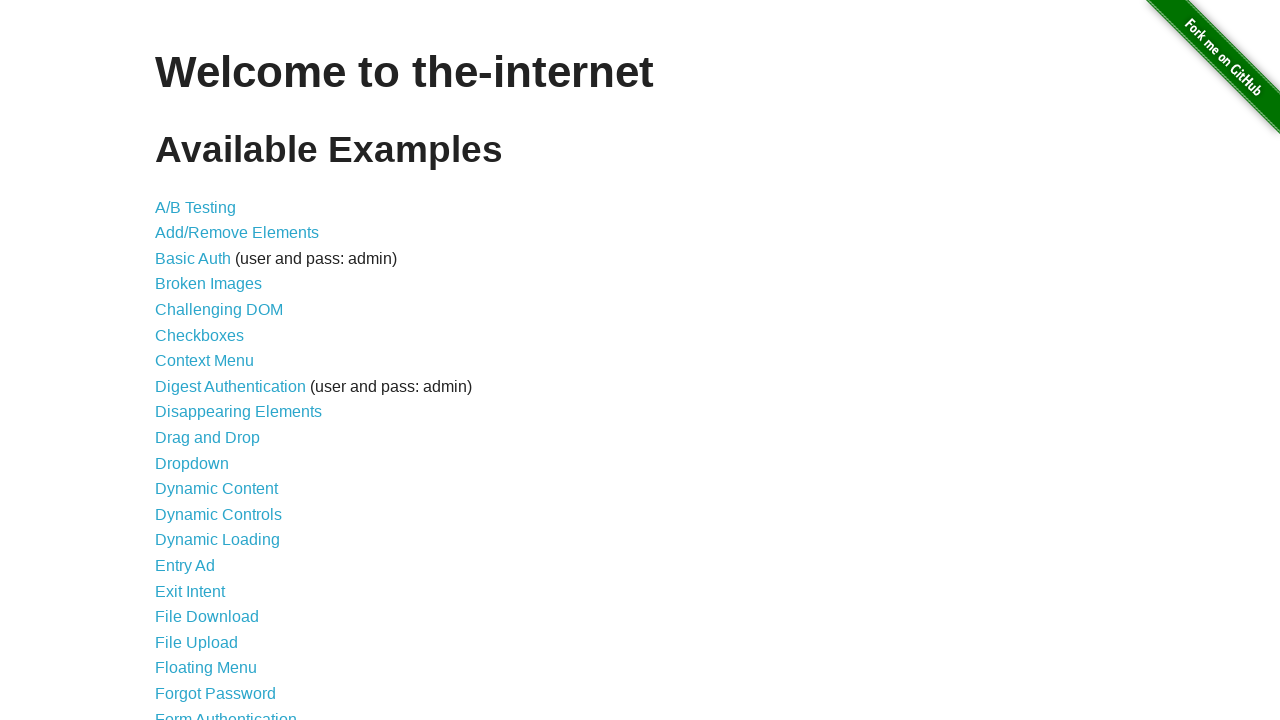

Added jQuery Growl stylesheet to page
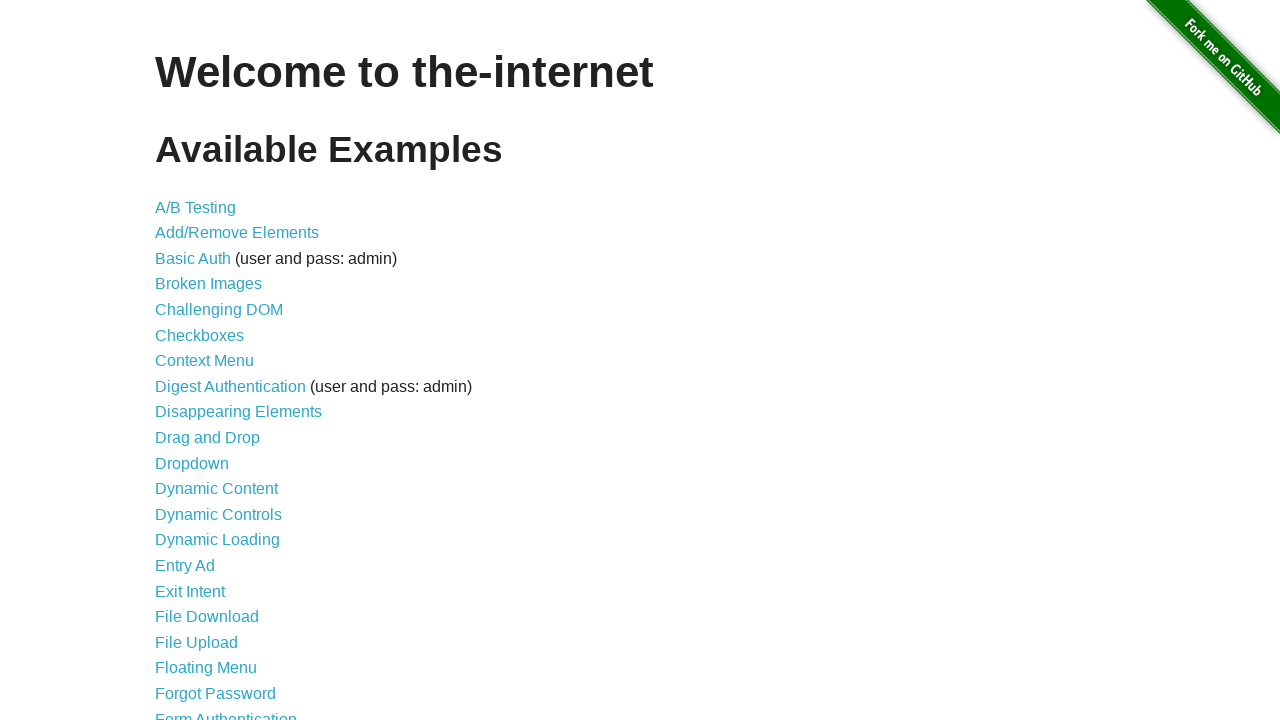

jQuery Growl library loaded and ready
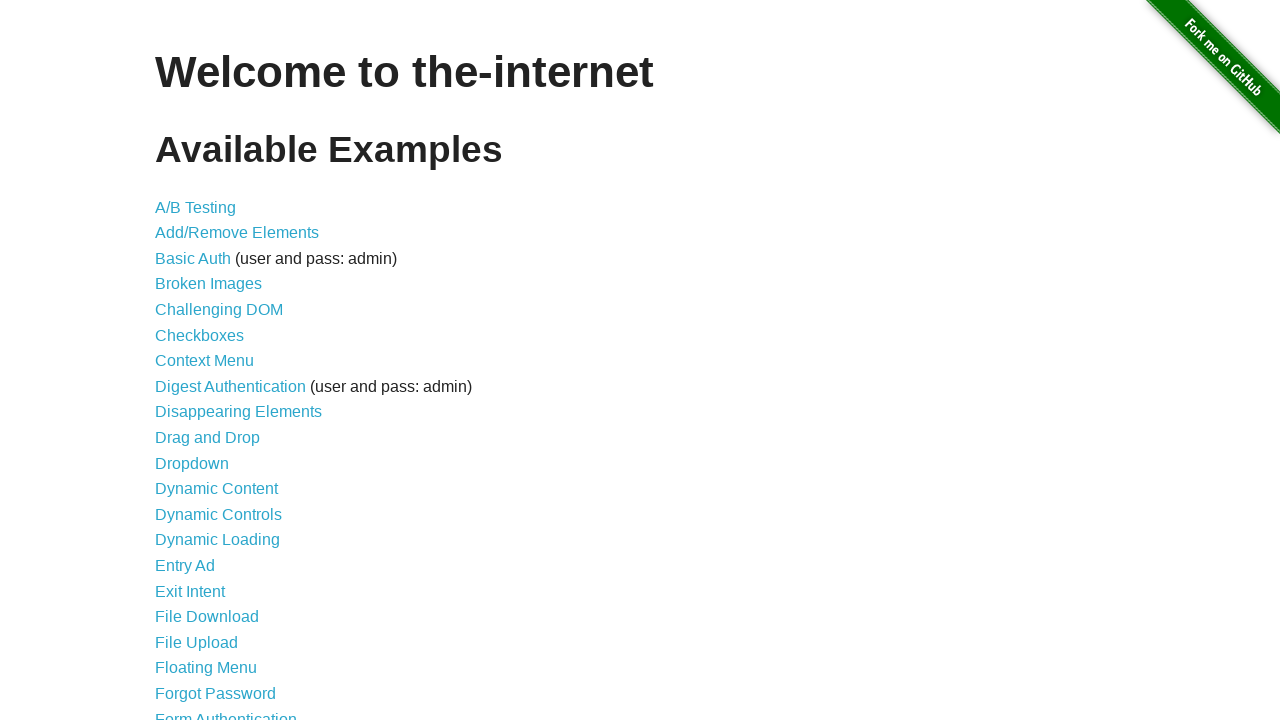

Displayed jQuery Growl notification with title 'GET' and message '/'
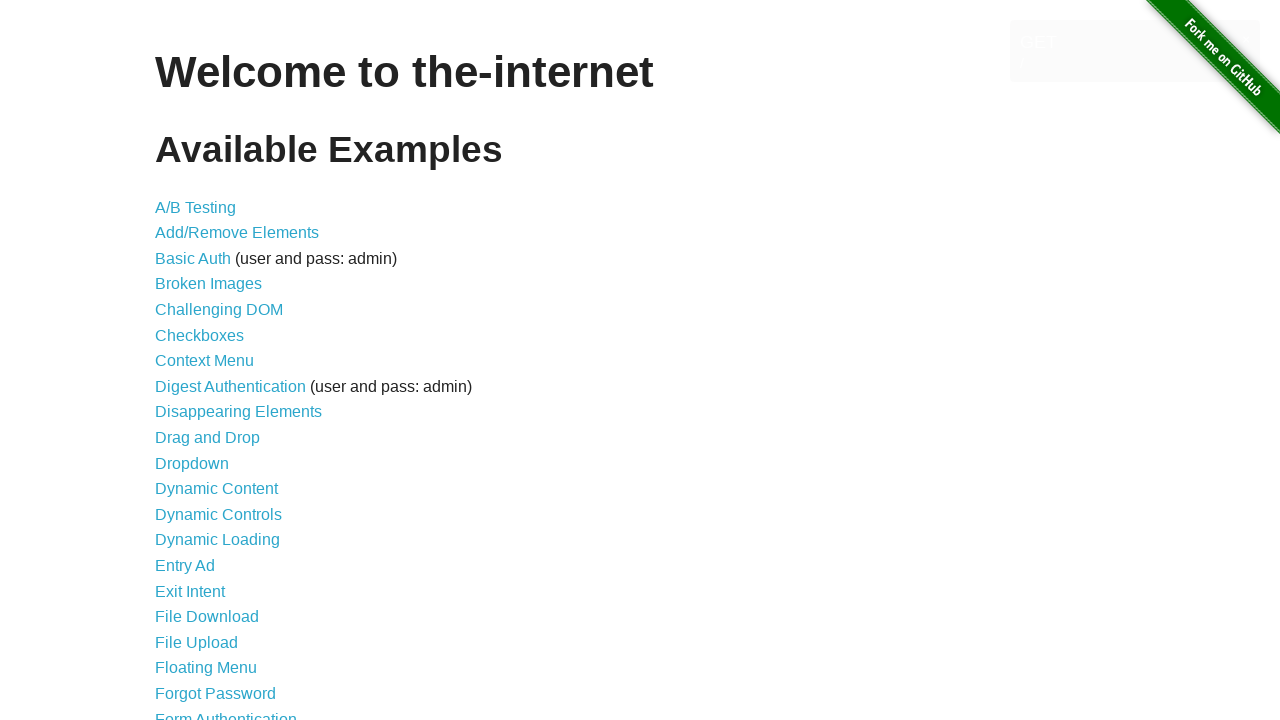

Waited 2 seconds to view notification
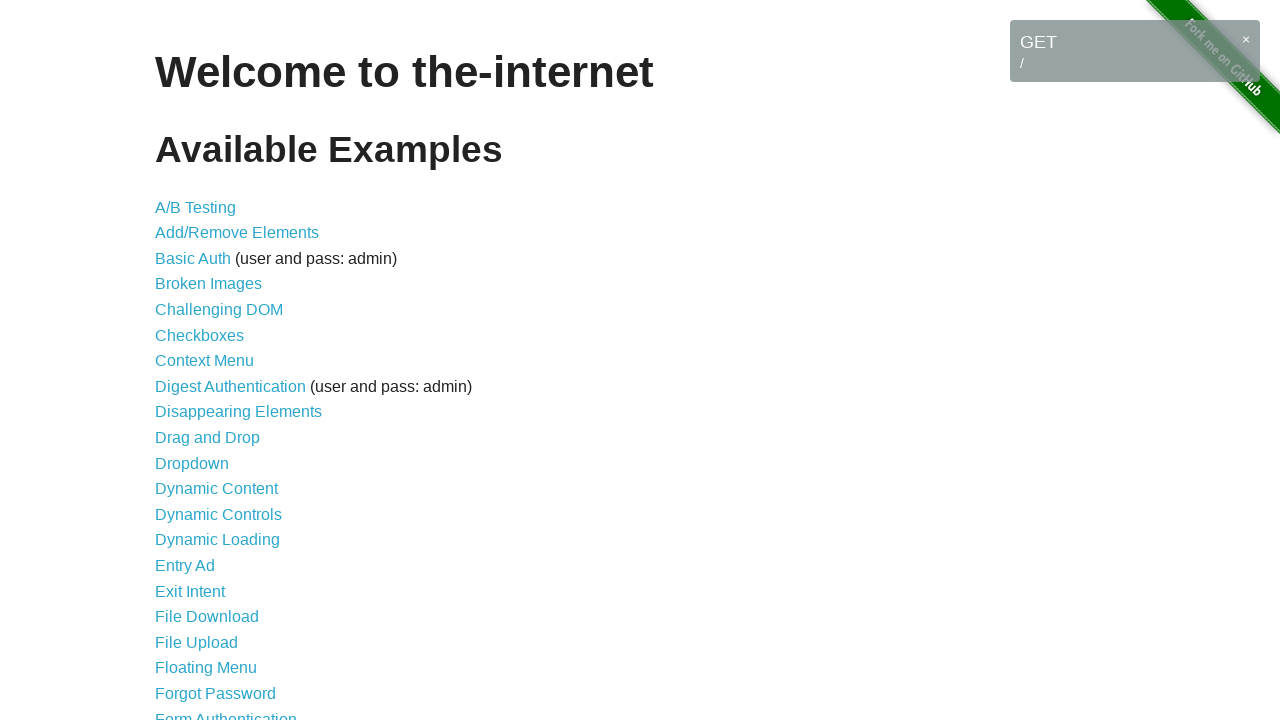

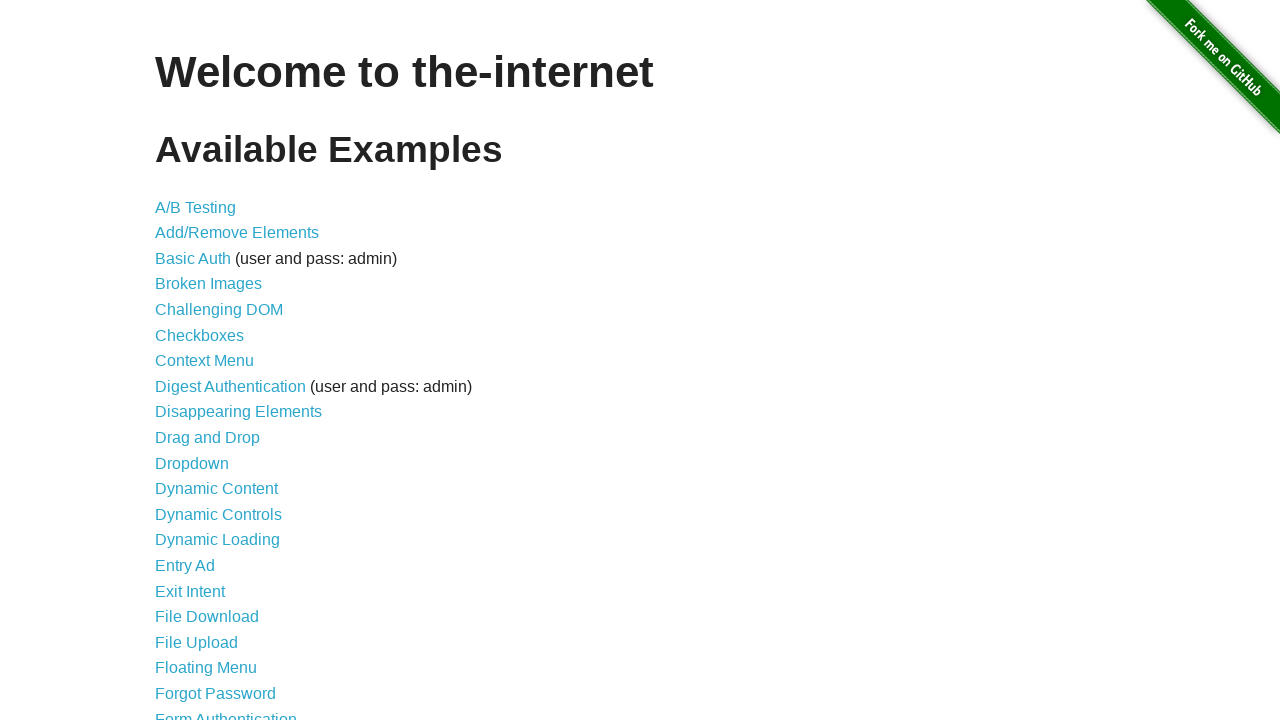